Tests registration form validation for invalid email format by entering an improperly formatted email

Starting URL: https://alada.vn/tai-khoan/dang-ky.html

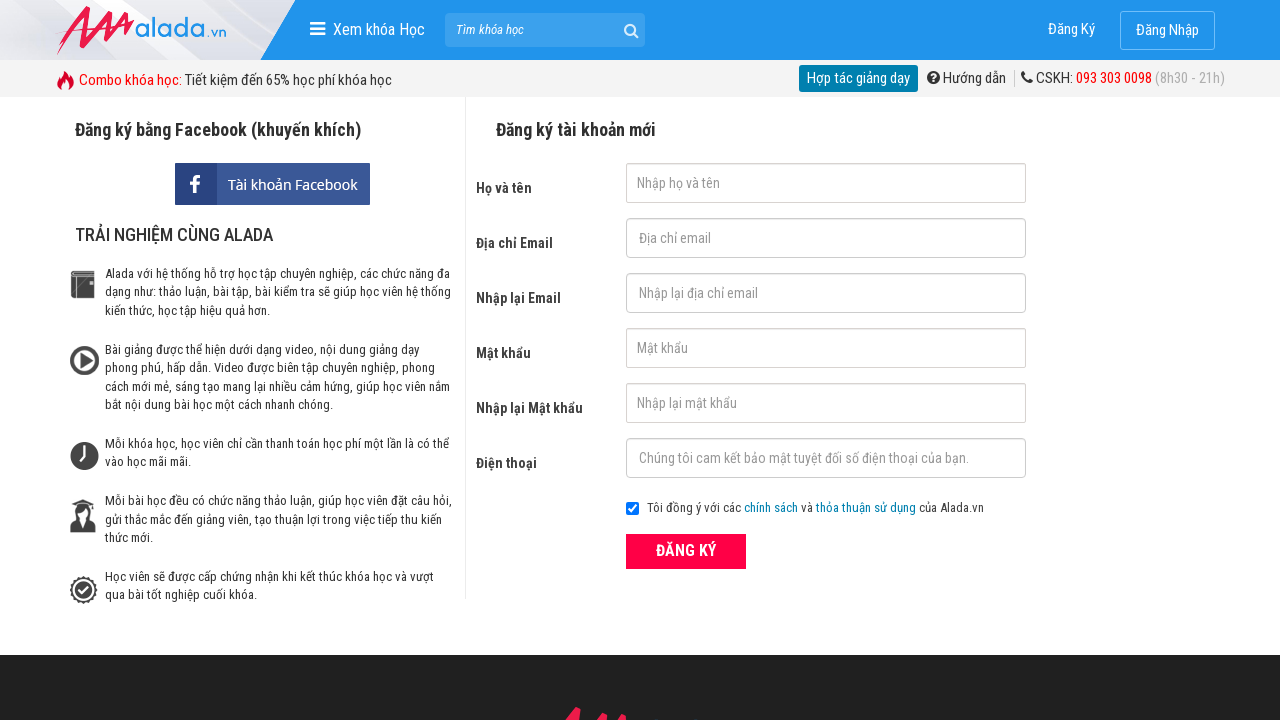

Filled first name field with 'John Kennedy' on #txtFirstname
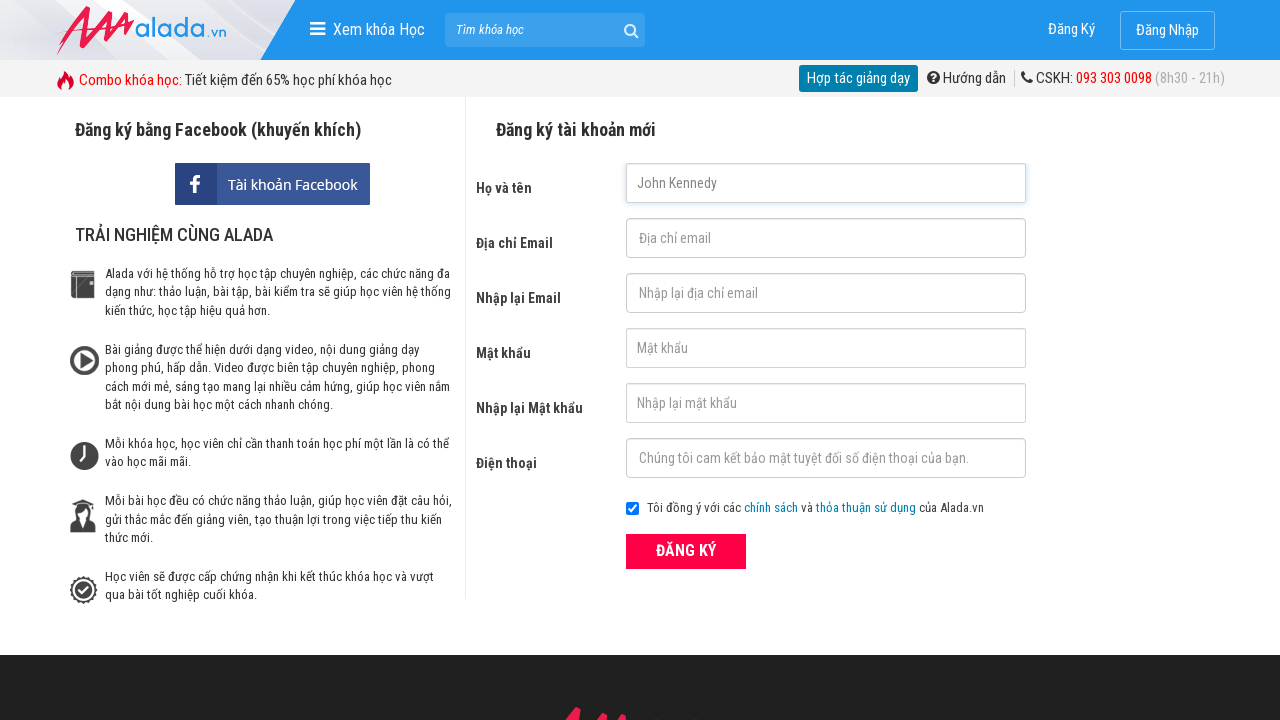

Filled email field with invalid format '123@345@789' on #txtEmail
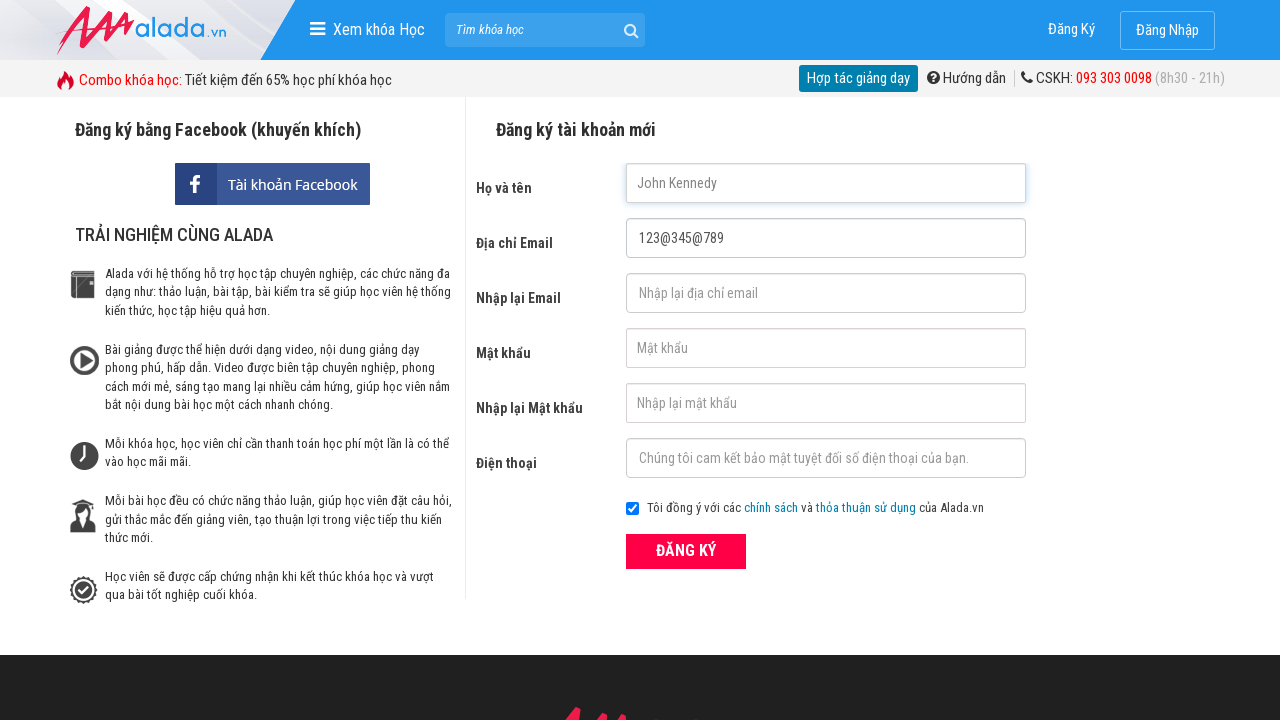

Filled confirm email field with invalid format '123@345@789' on #txtCEmail
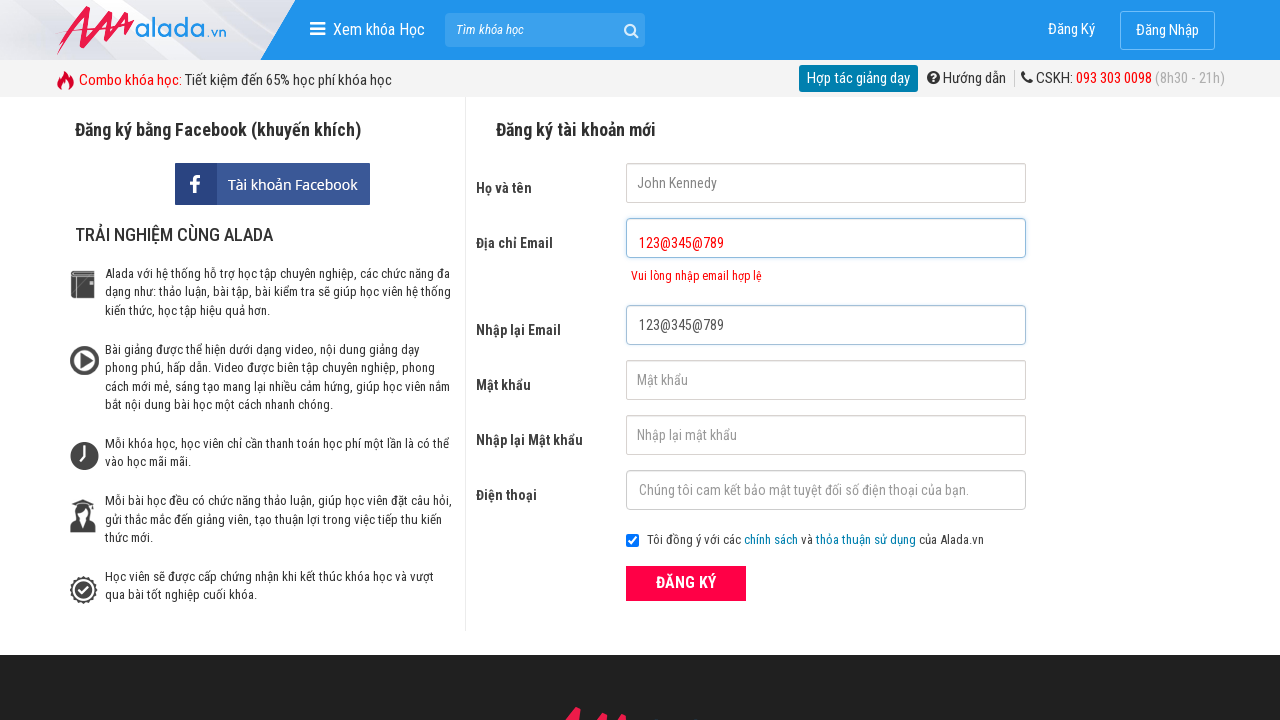

Filled password field with '12345678' on #txtPassword
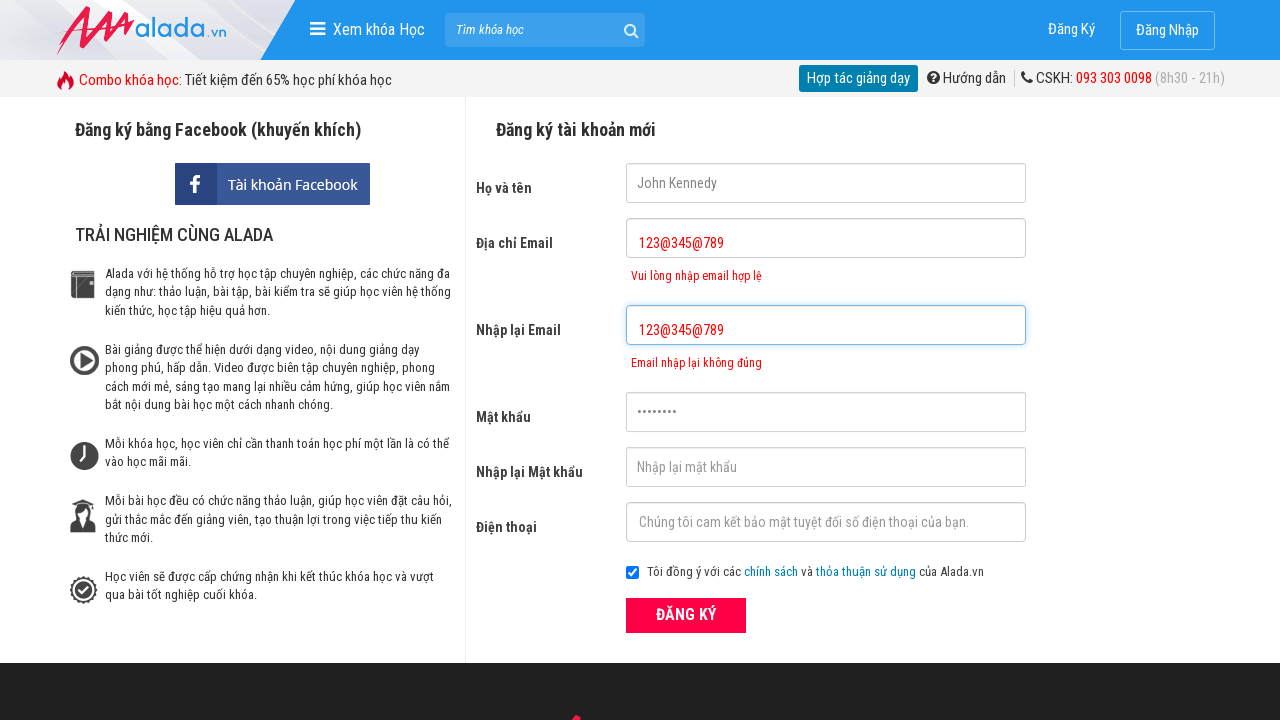

Filled confirm password field with '12345678' on #txtCPassword
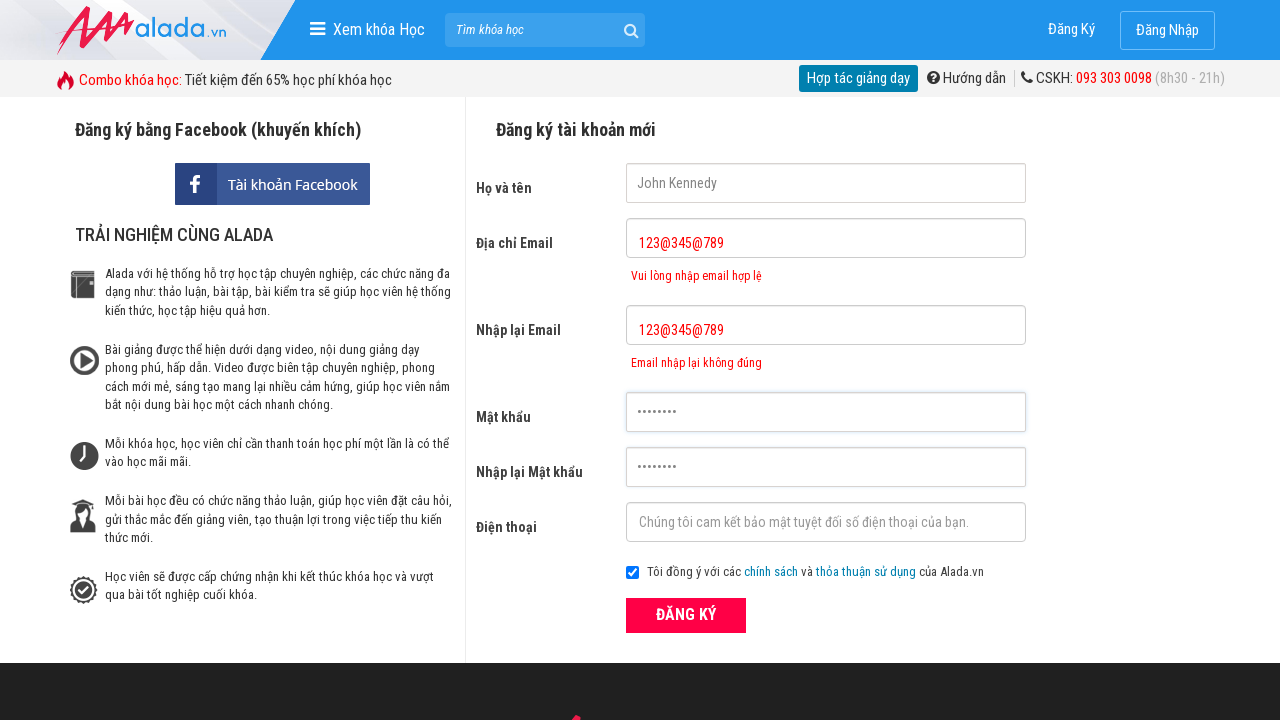

Filled phone field with '0973147168' on #txtPhone
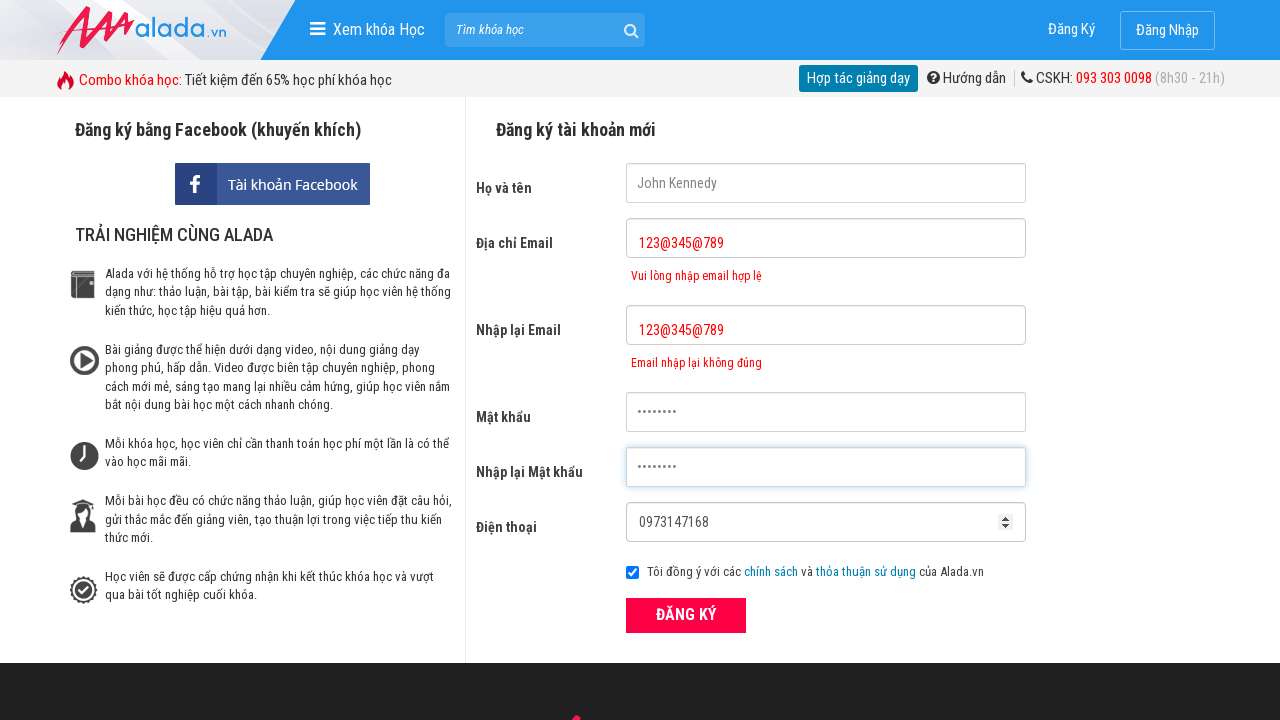

Clicked ĐĂNG KÝ (register) button at (686, 615) on xpath=//form[@id='frmLogin']//button[text()='ĐĂNG KÝ']
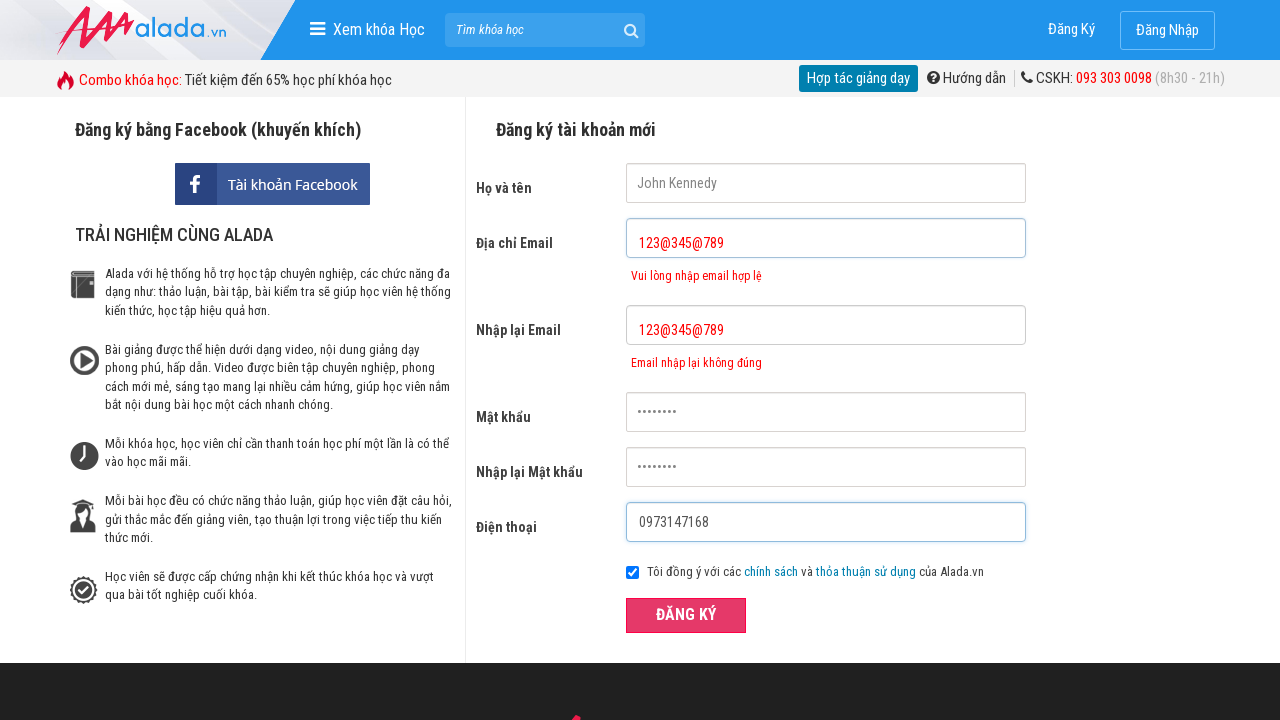

Email error message element appeared
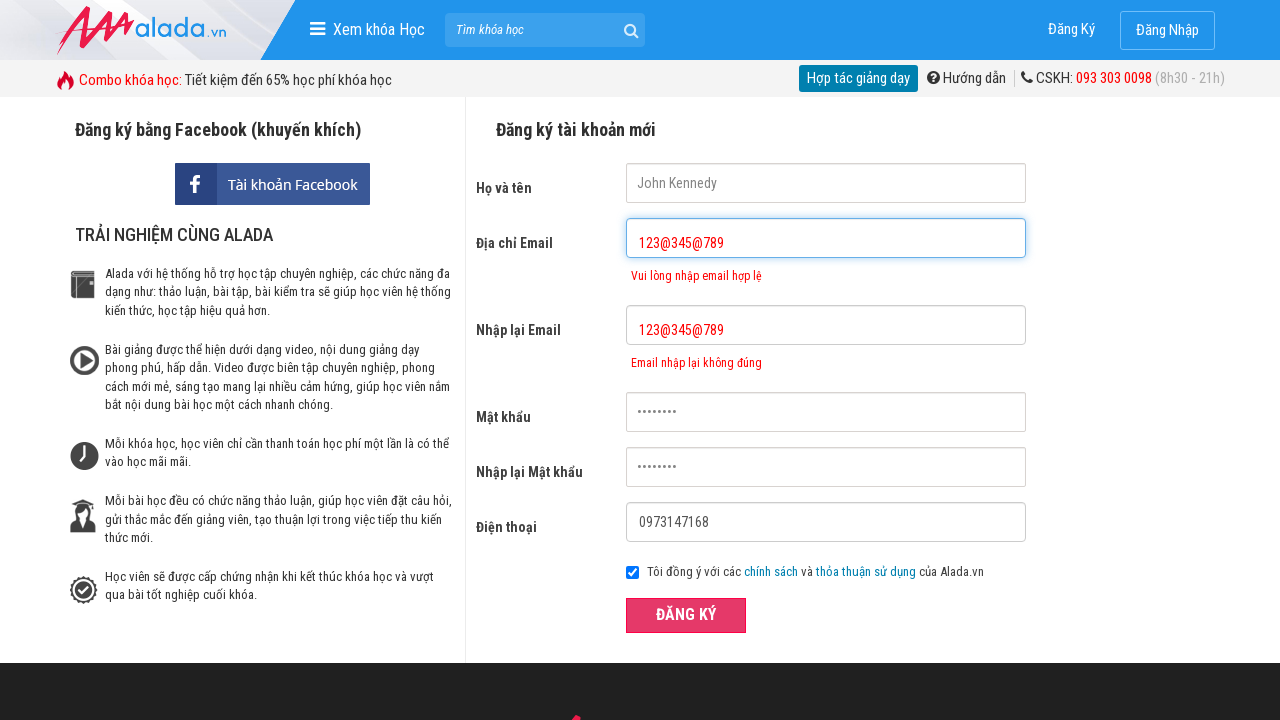

Verified email error message: 'Vui lòng nhập email hợp lệ'
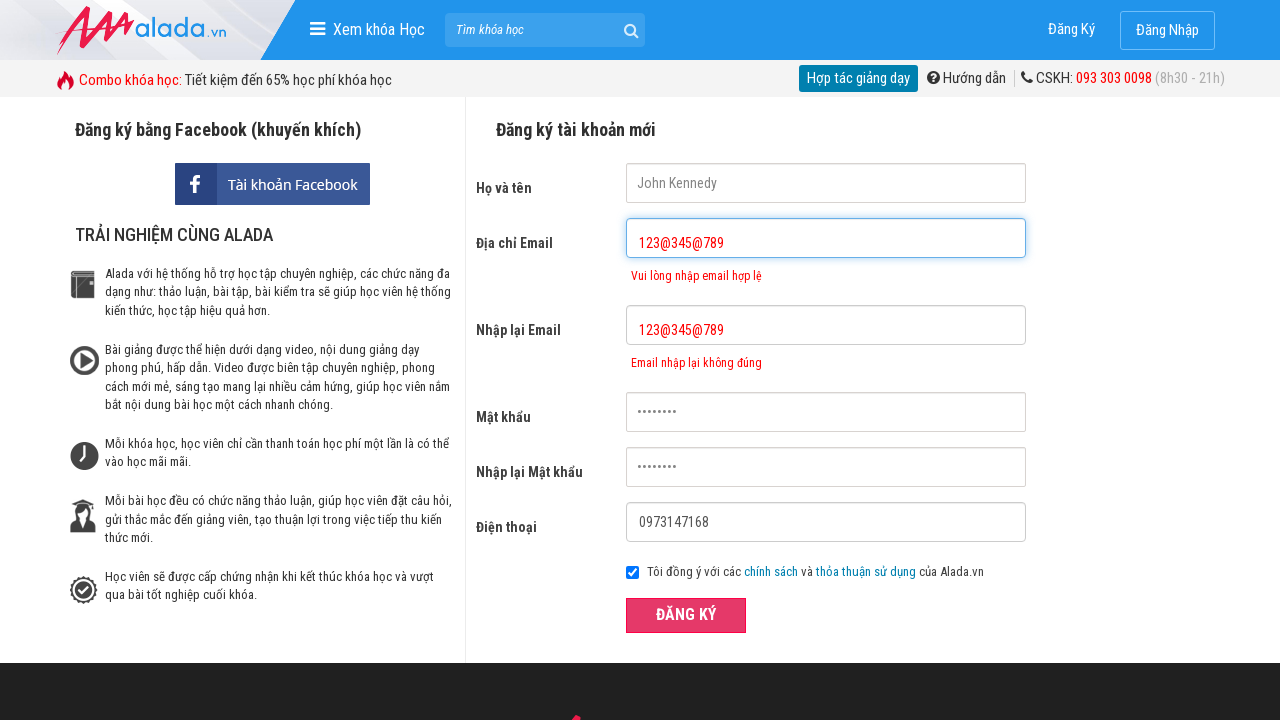

Verified confirm email error message: 'Email nhập lại không đúng'
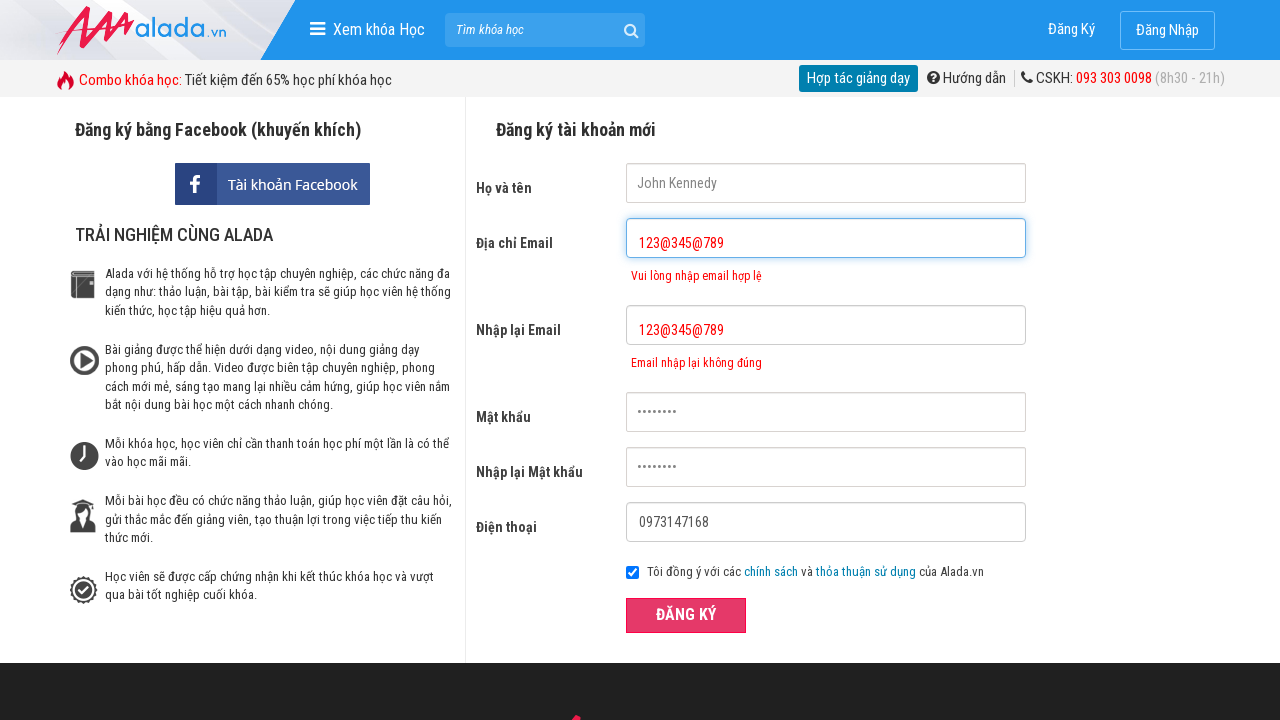

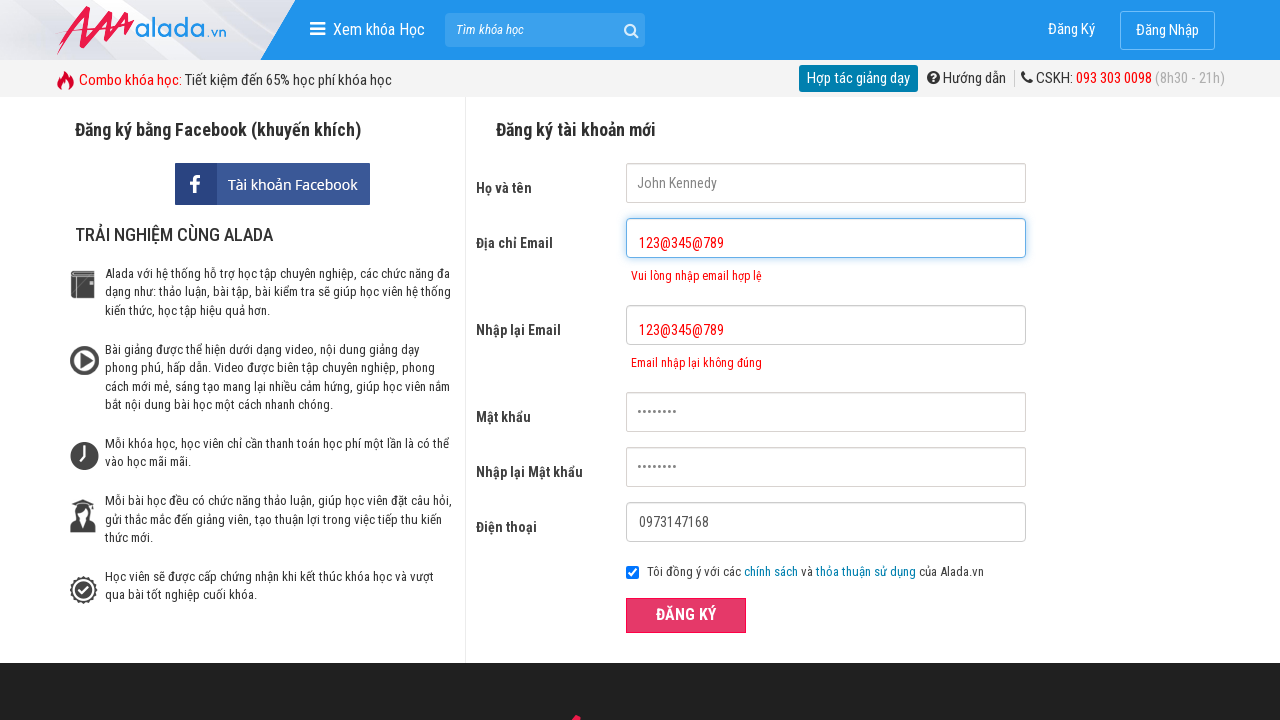